Tests a feedback form by filling in name, phone, and message fields and verifying the input values

Starting URL: http://allolosos.com.ua/ru/menu/pizza

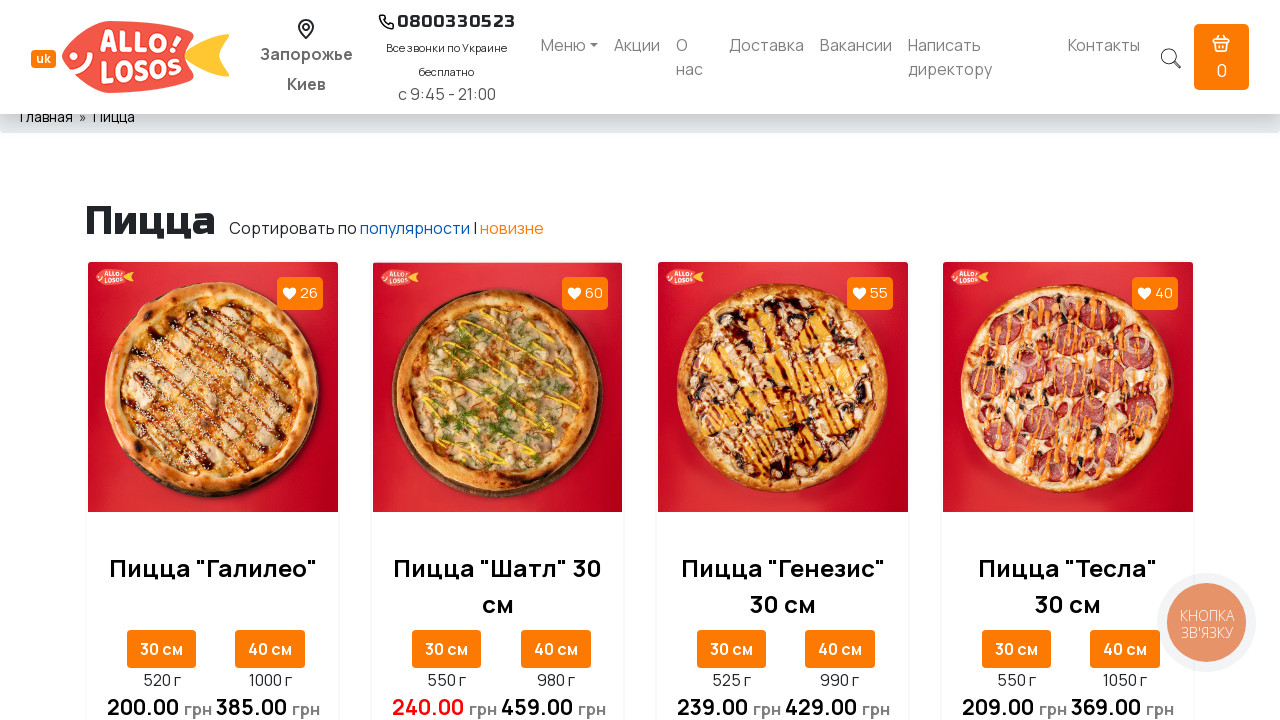

Clicked on director feedback link at (980, 57) on a[href='/ru/director']
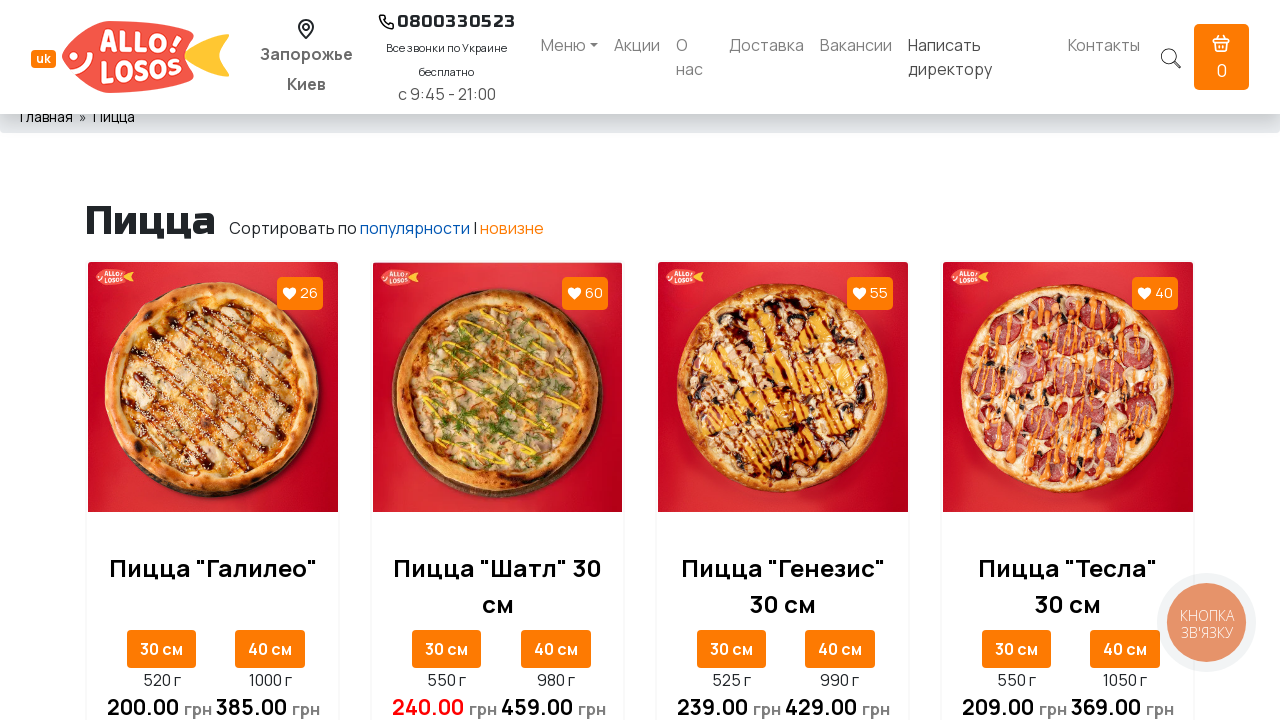

Waited for feedback form to load
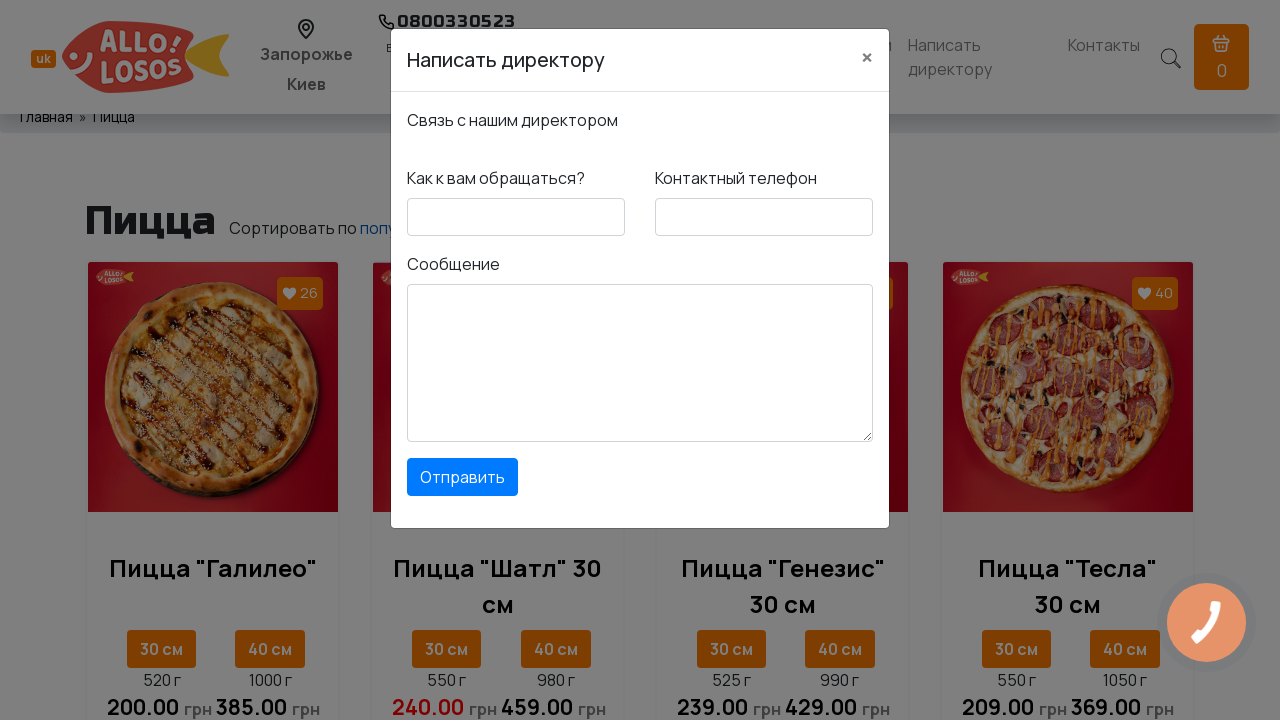

Filled name field with 'Miroslav' on #feedbackdirector-name
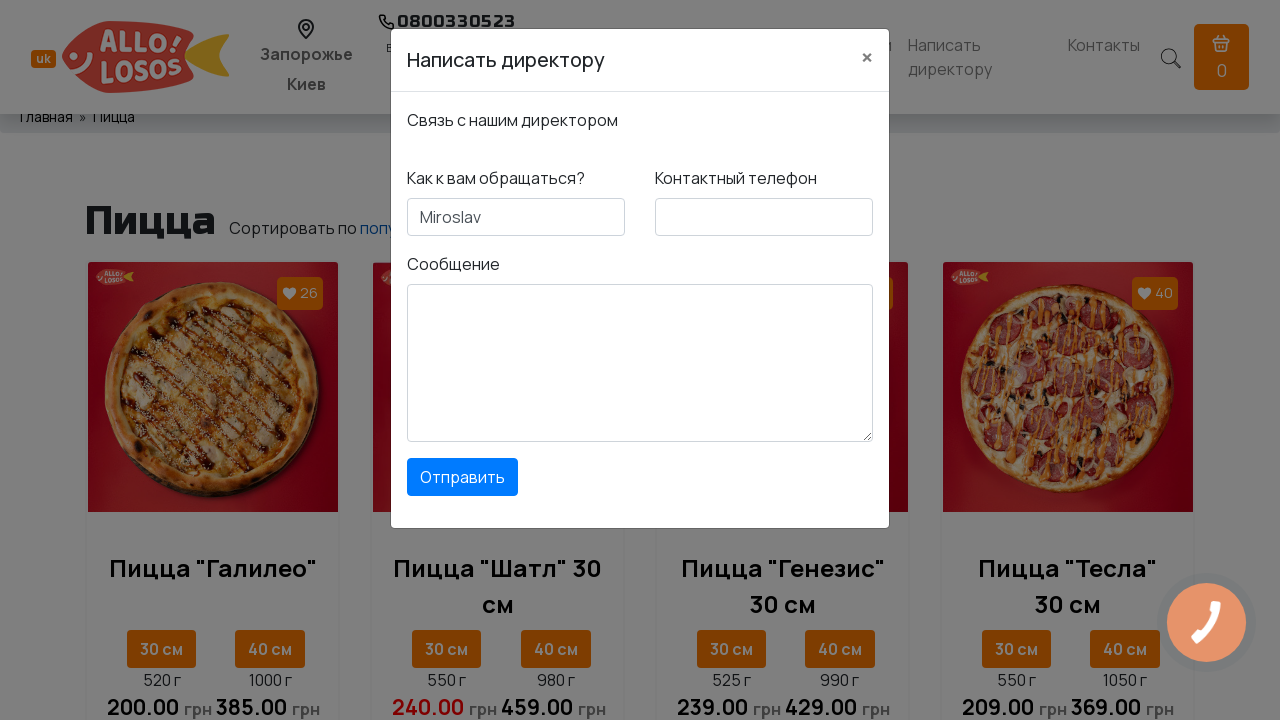

Filled phone field with '0502380088' on #feedbackdirector-phone
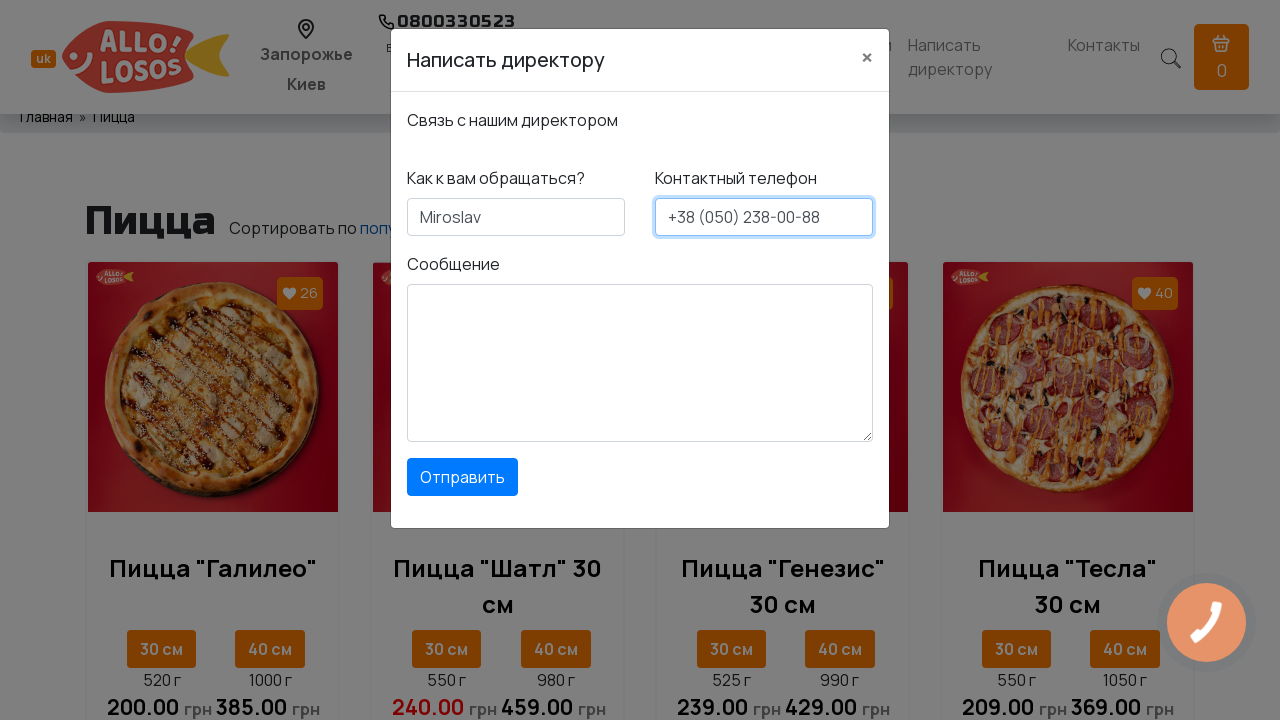

Filled message field with 'Thank you very much' on #feedbackdirector-message
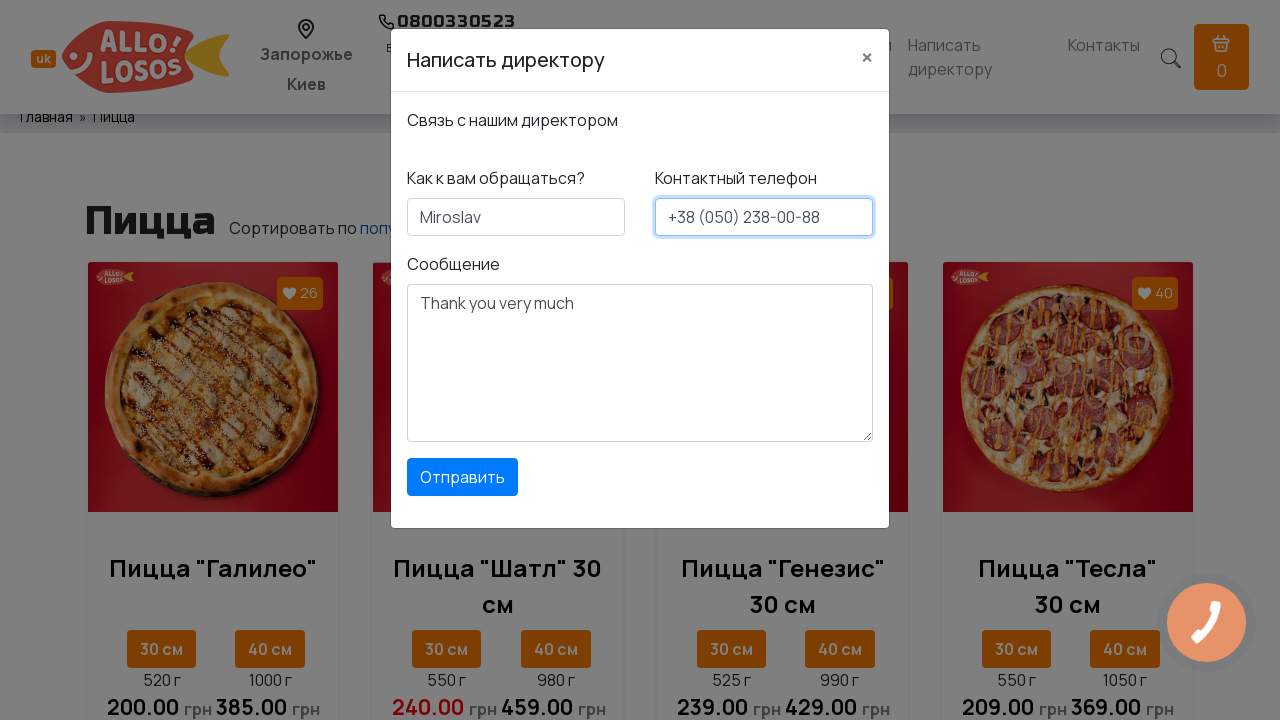

Verified name field contains 'Miroslav'
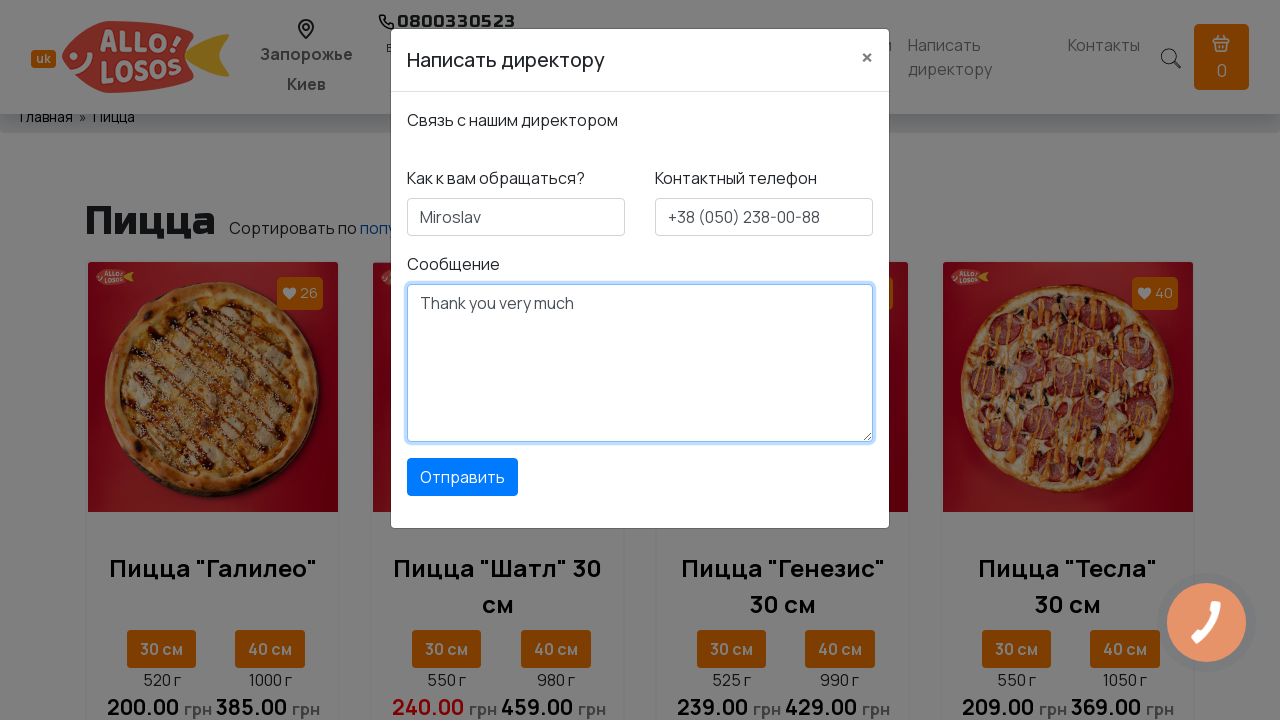

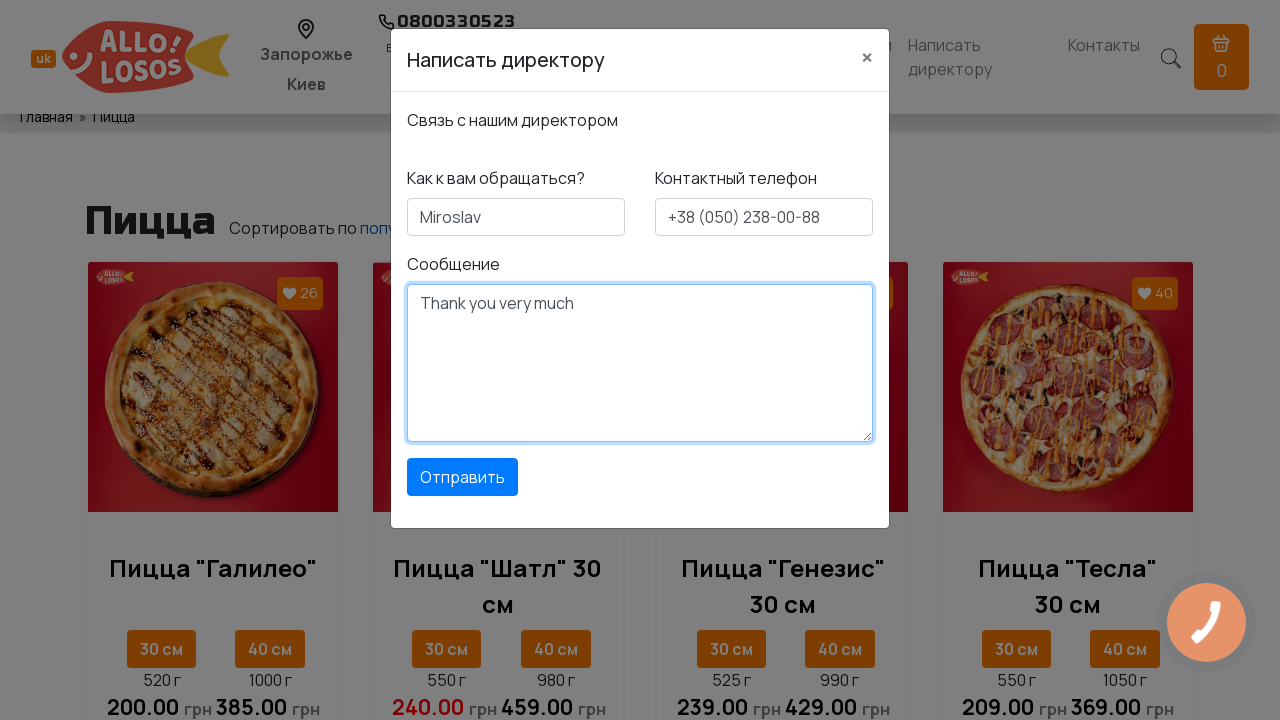